Tests the Python.org search functionality by entering "pycon" in the search box and submitting the search form

Starting URL: https://www.python.org

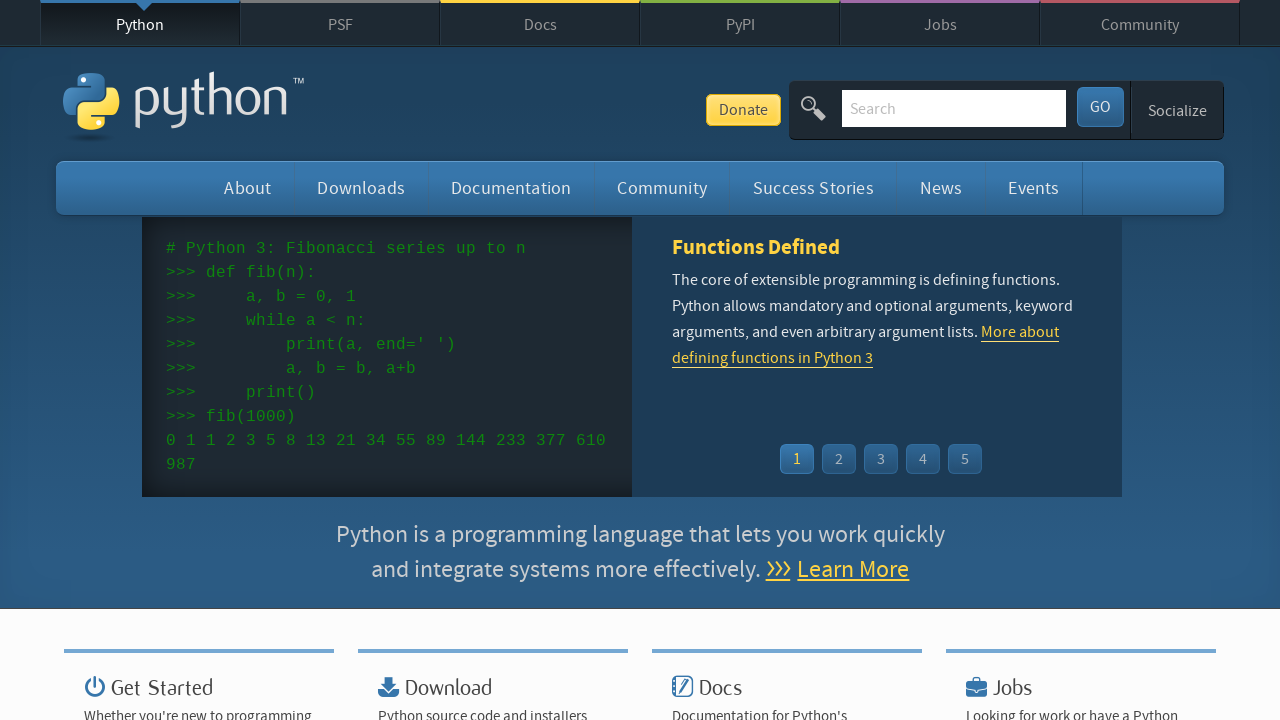

Filled search box with 'pycon' on input[name='q']
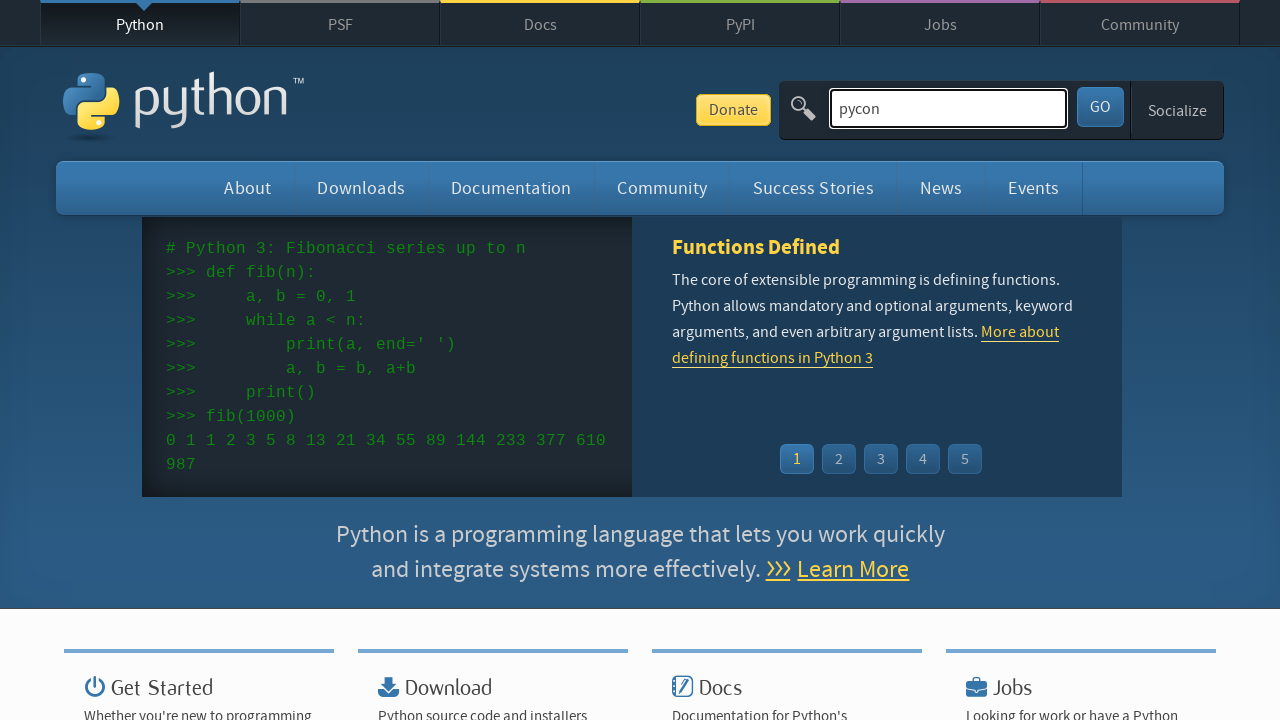

Pressed Enter to submit search form on input[name='q']
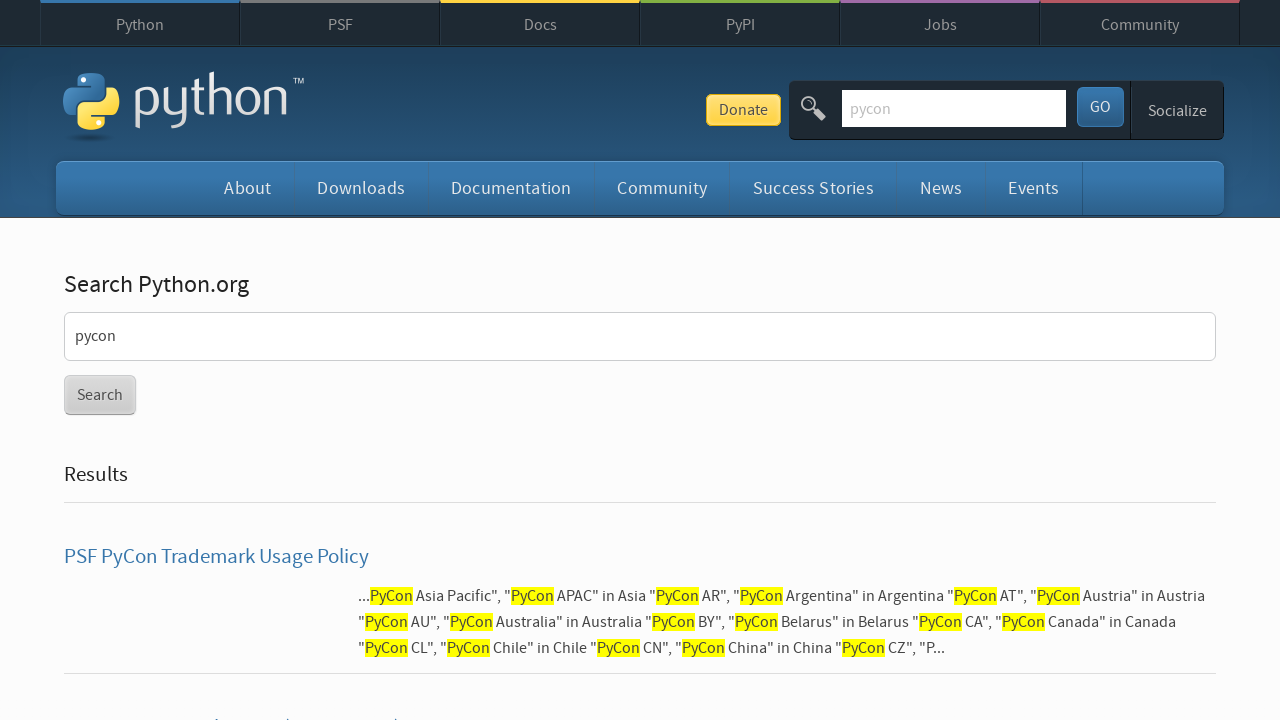

Search results page loaded
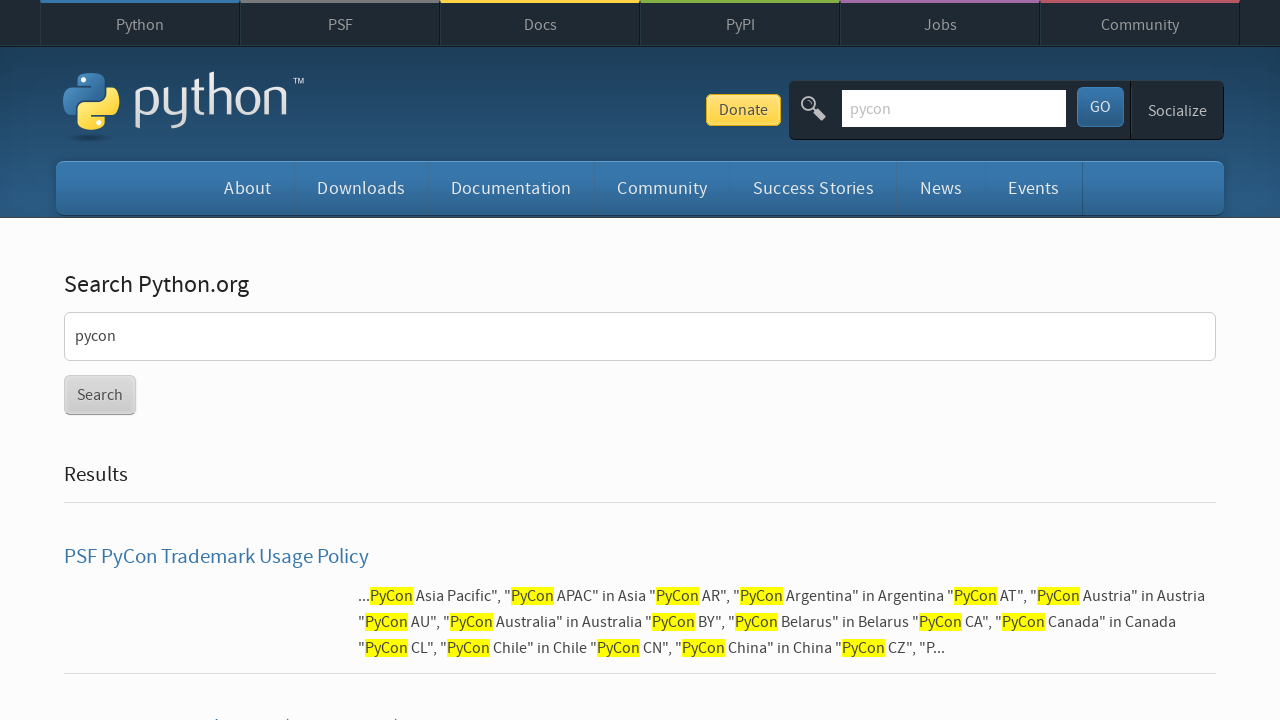

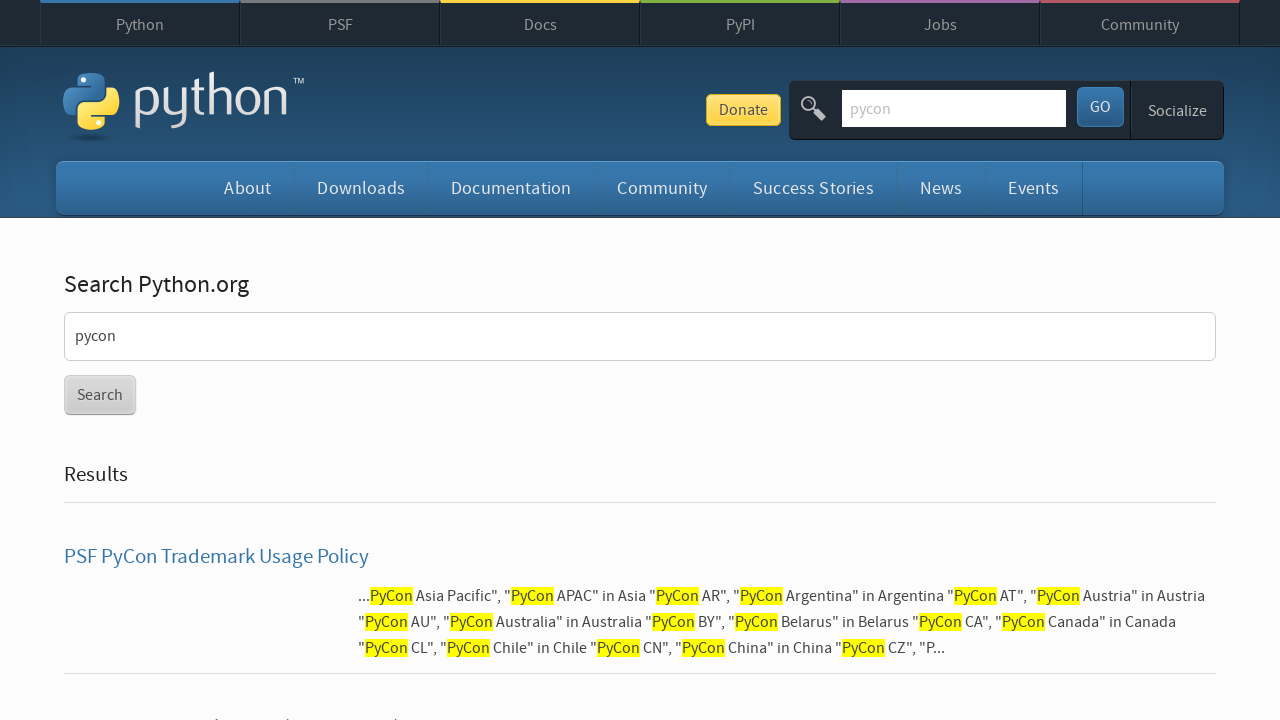